Tests JavaScript confirm dialog by clicking a button, accepting the confirm dialog, then clicking again and canceling the dialog, verifying results after each action

Starting URL: https://automationfc.github.io/basic-form/index.html

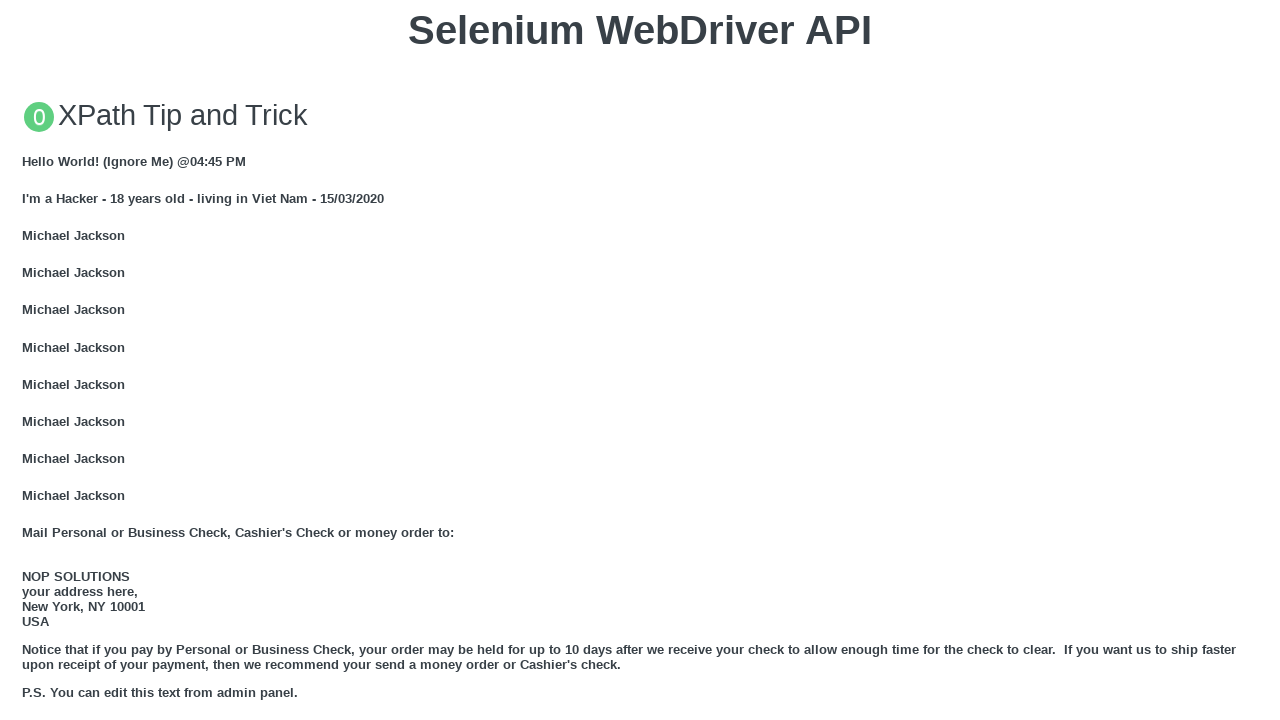

Set up dialog handler to accept confirm dialog
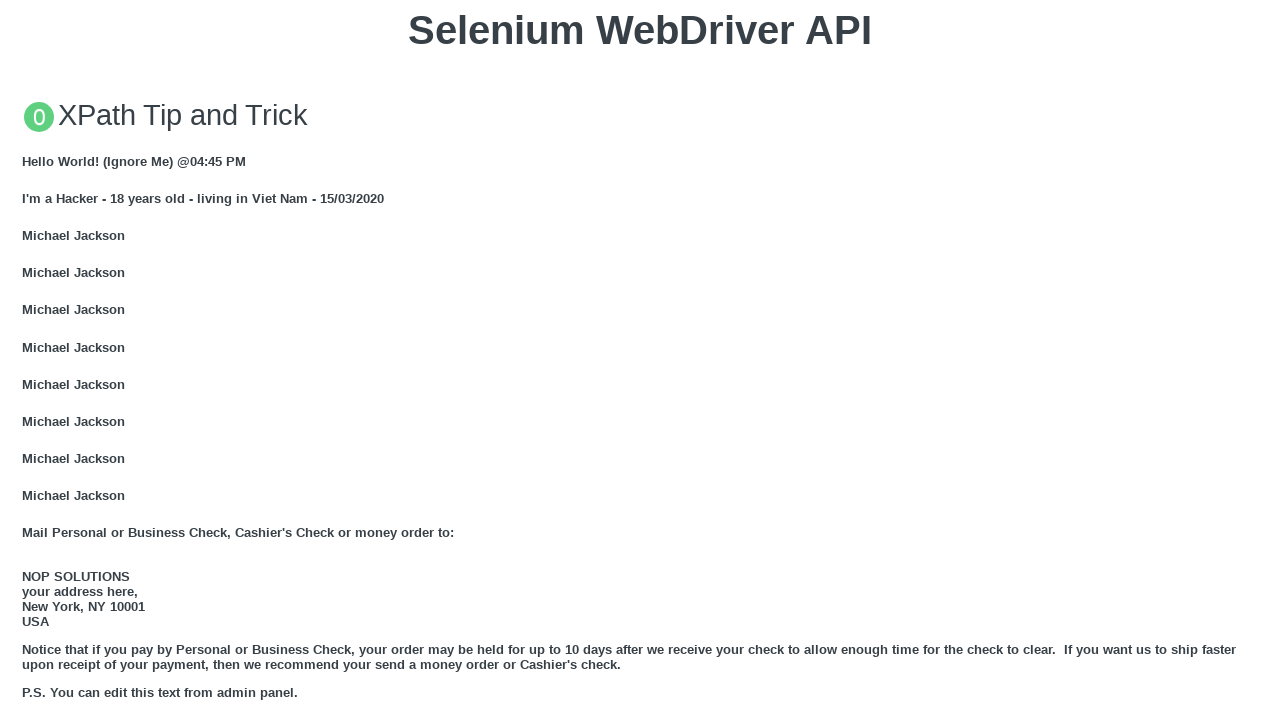

Clicked button to trigger JavaScript confirm dialog at (640, 360) on xpath=//button[@onclick='jsConfirm()']
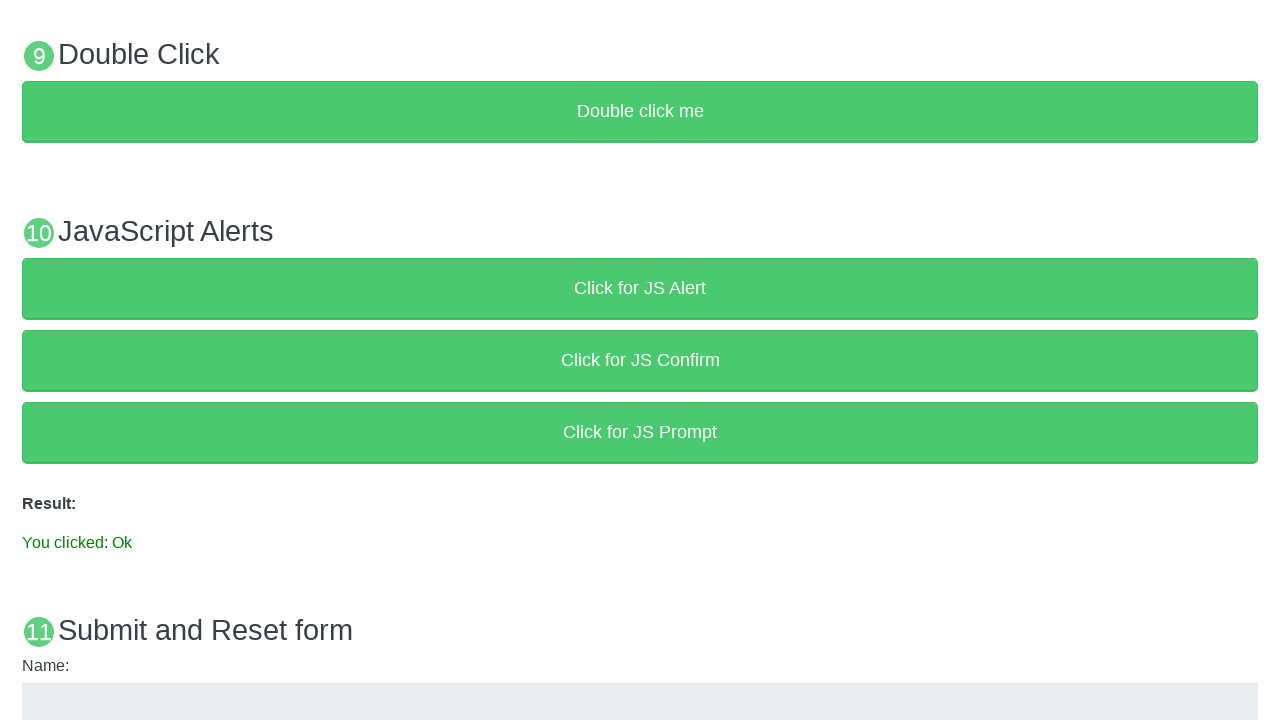

Result element loaded after accepting confirm dialog
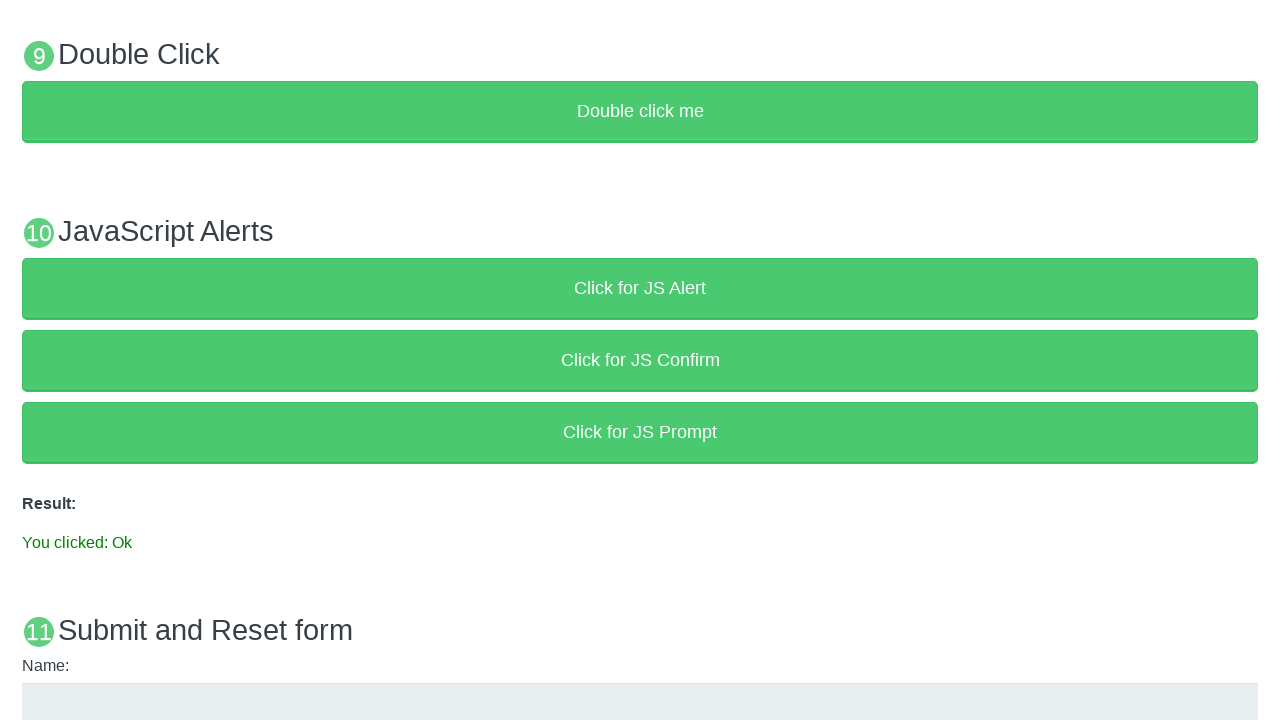

Set up dialog handler to dismiss confirm dialog
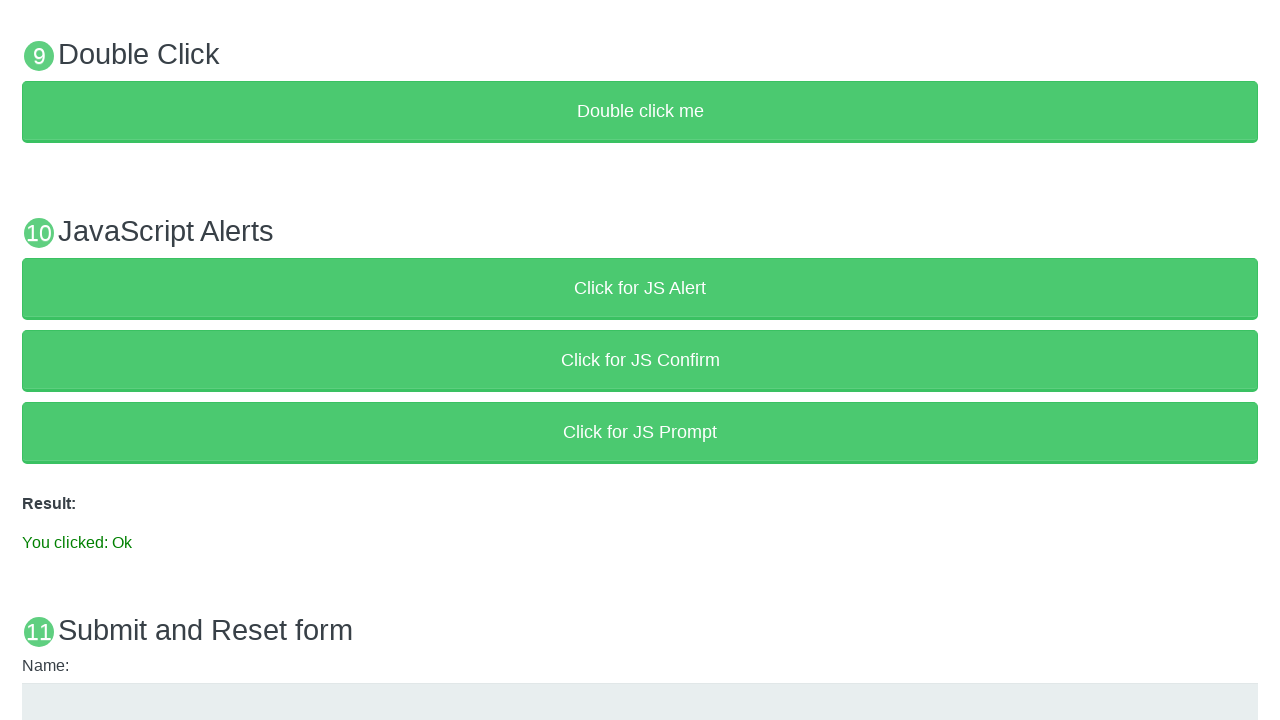

Clicked button again to trigger JavaScript confirm dialog at (640, 360) on xpath=//button[@onclick='jsConfirm()']
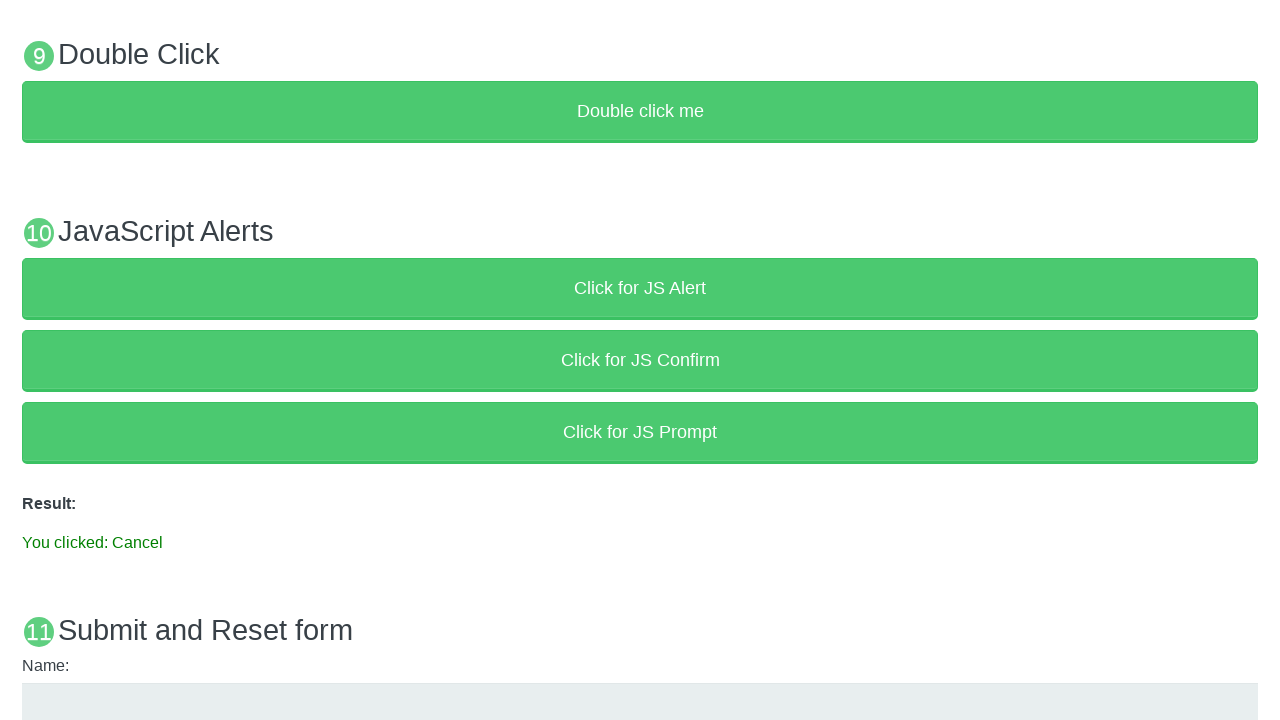

Result element updated after dismissing confirm dialog
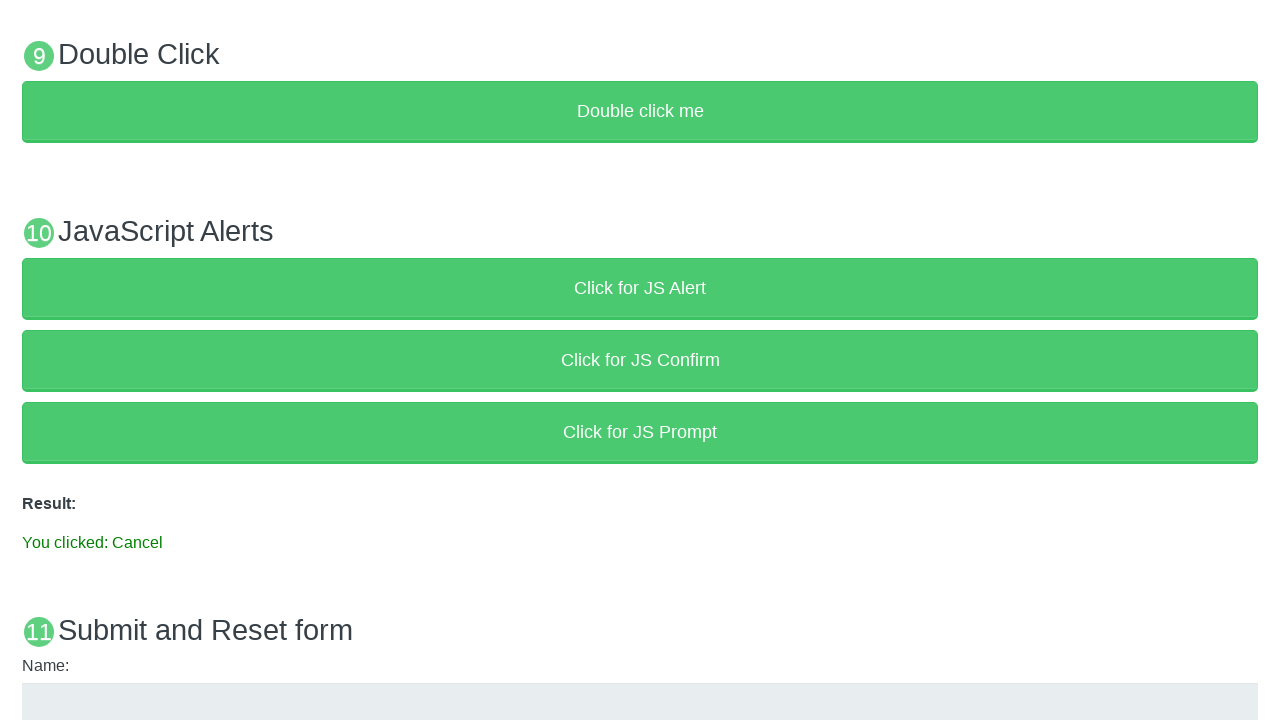

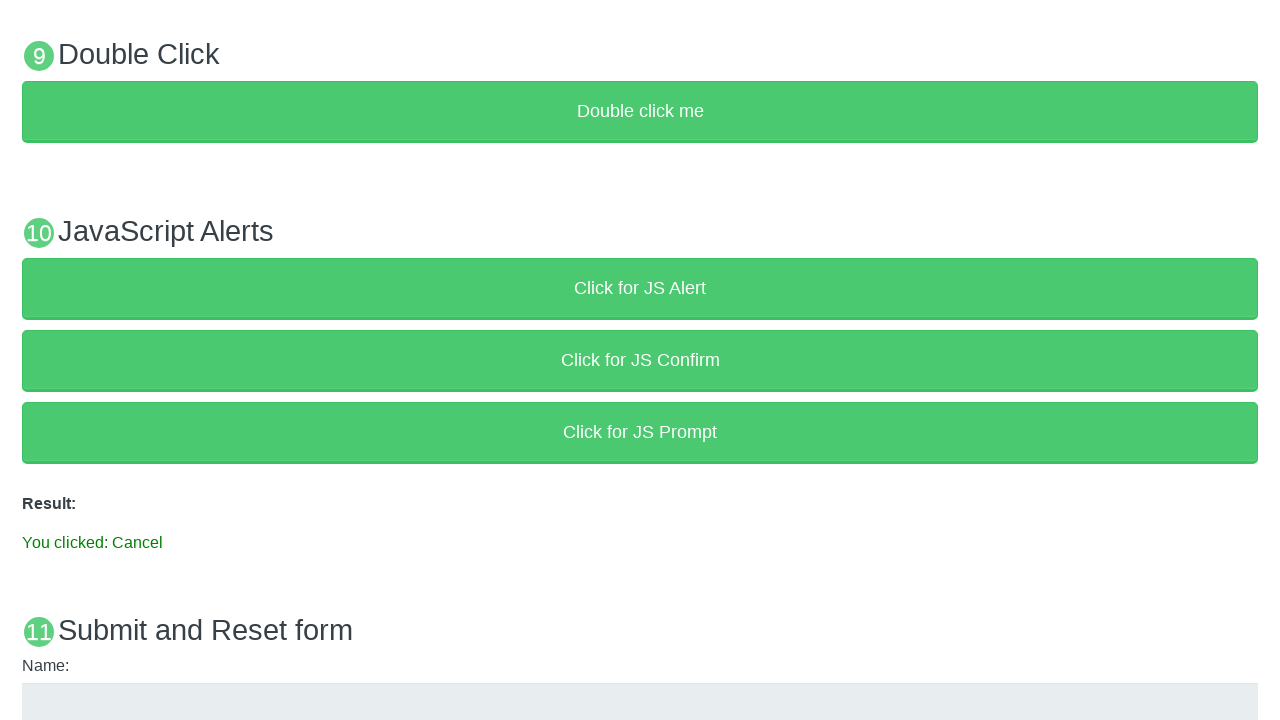